Tests the search functionality on python.org by entering "selenium" as a search query and submitting the form using the Enter key.

Starting URL: http://www.python.org

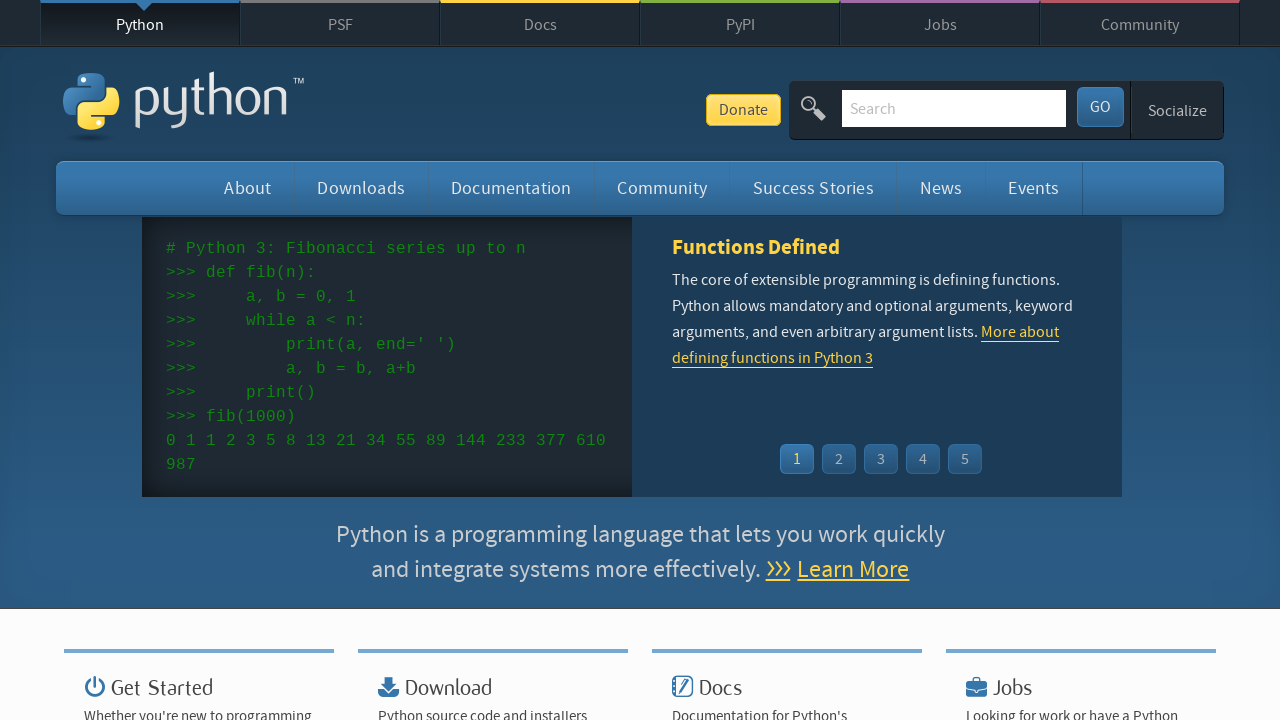

Filled search box with 'selenium' on input[name='q']
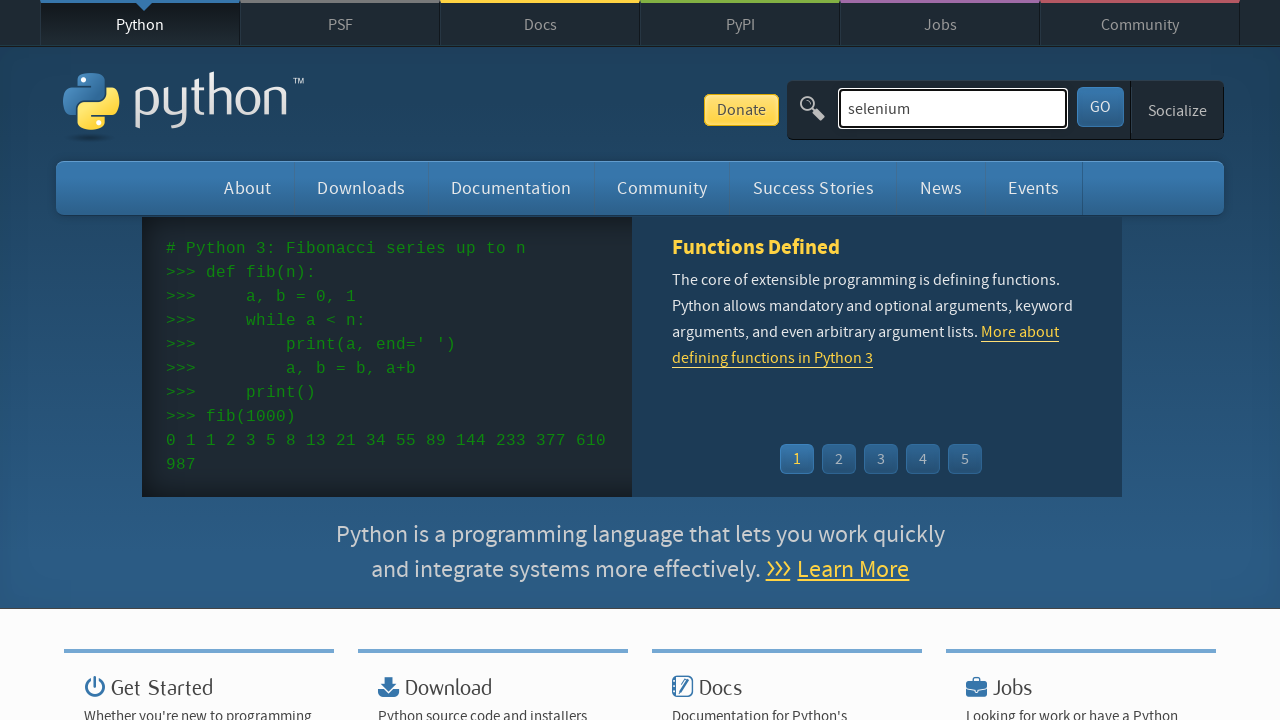

Pressed Enter to submit search query on input[name='q']
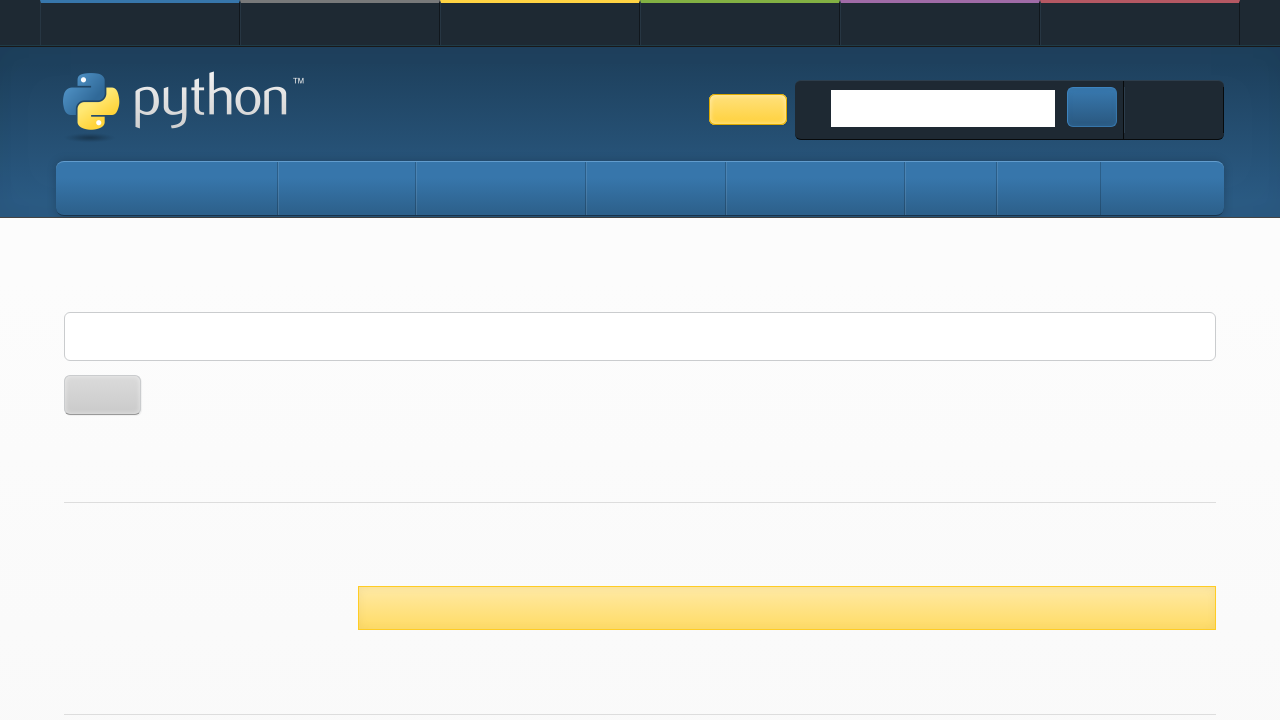

Search results page loaded successfully
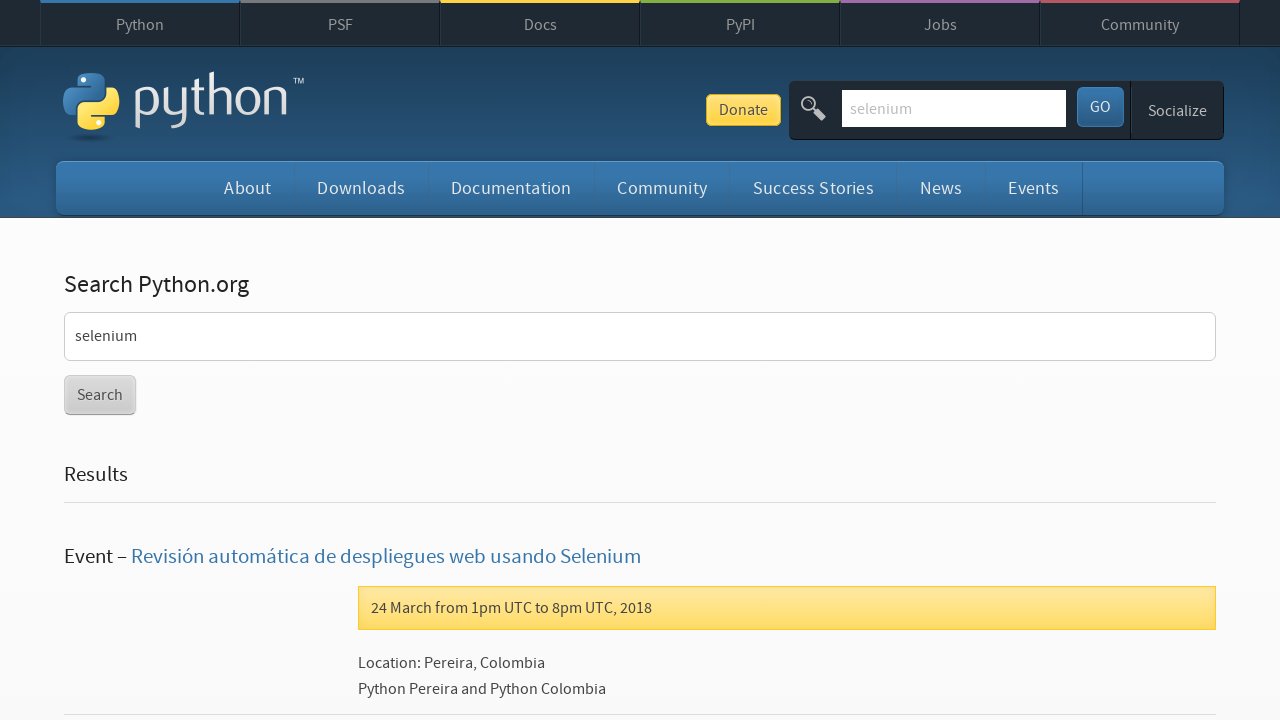

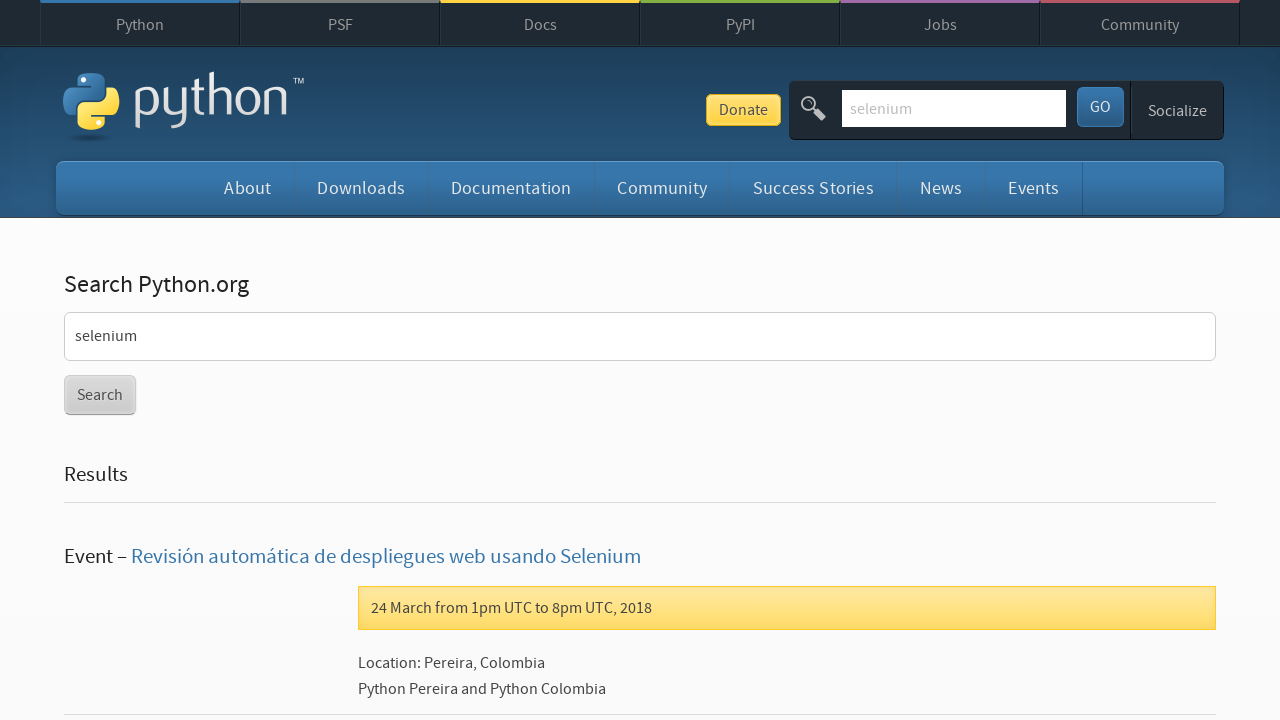